Navigates to the testotomasyonu.com homepage and verifies the URL contains the expected domain name

Starting URL: https://www.testotomasyonu.com

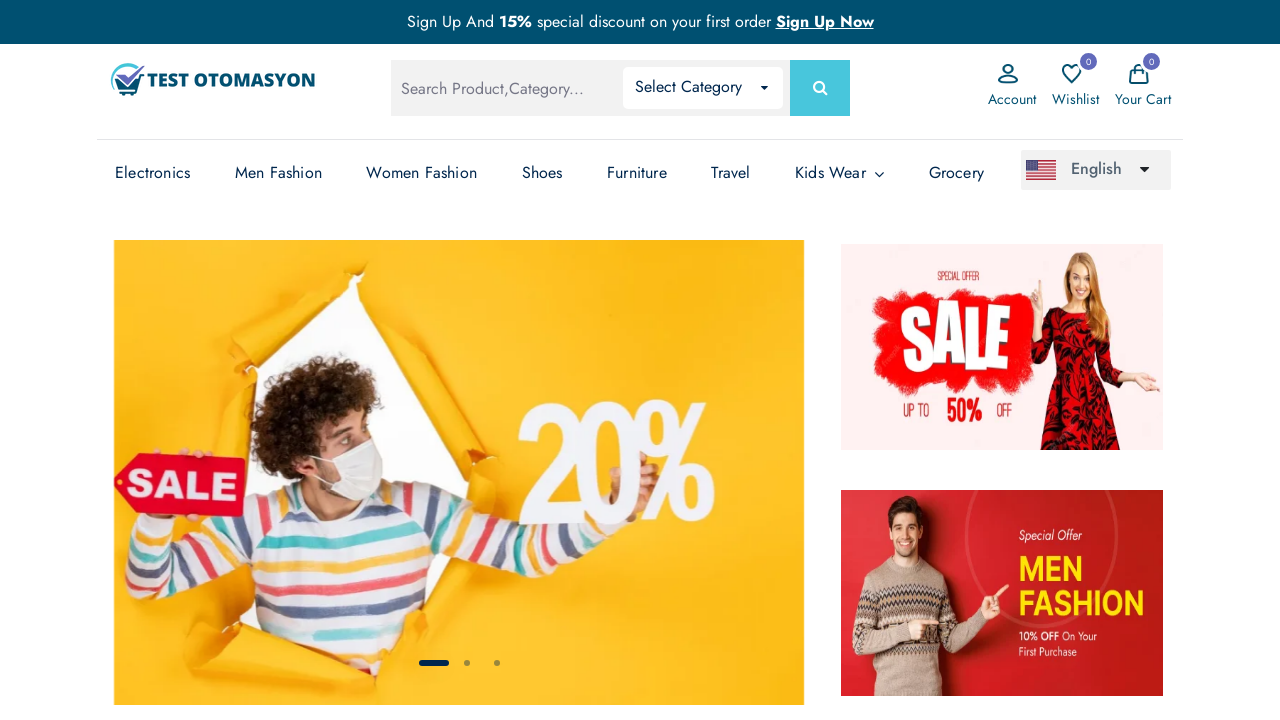

Waited for page to load (domcontentloaded state)
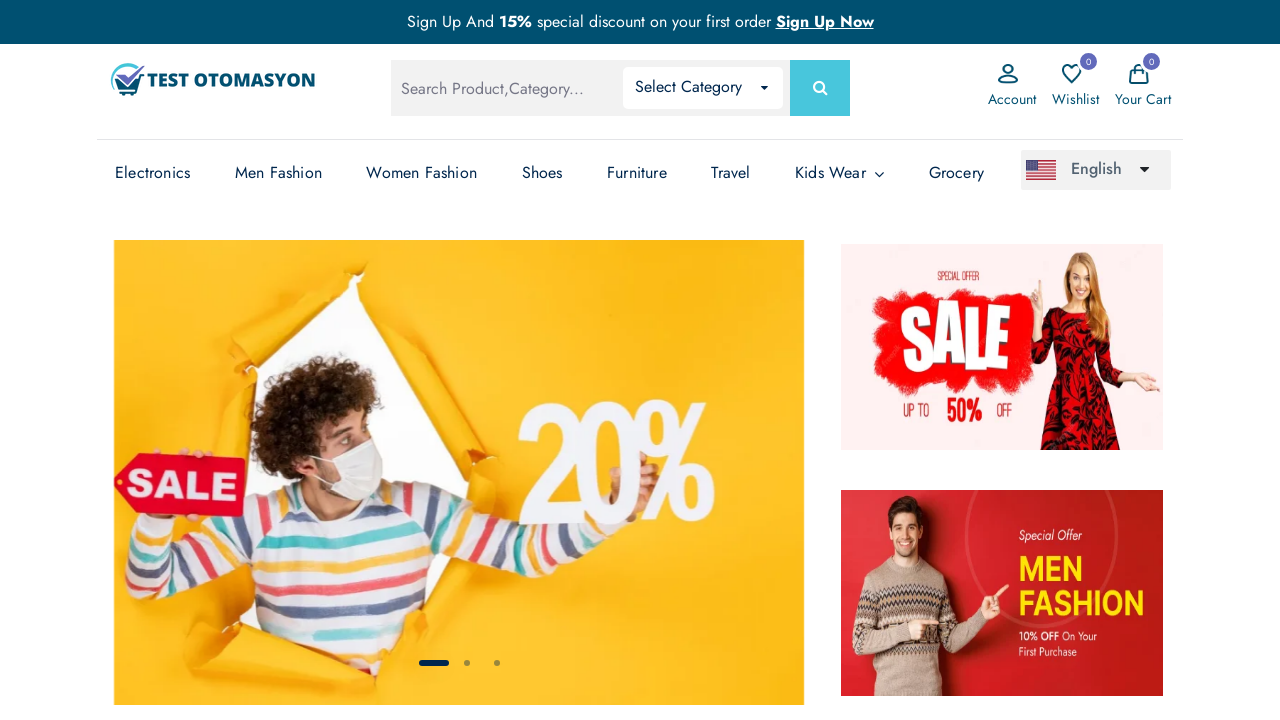

Verified URL contains 'testotomasyonu' domain name
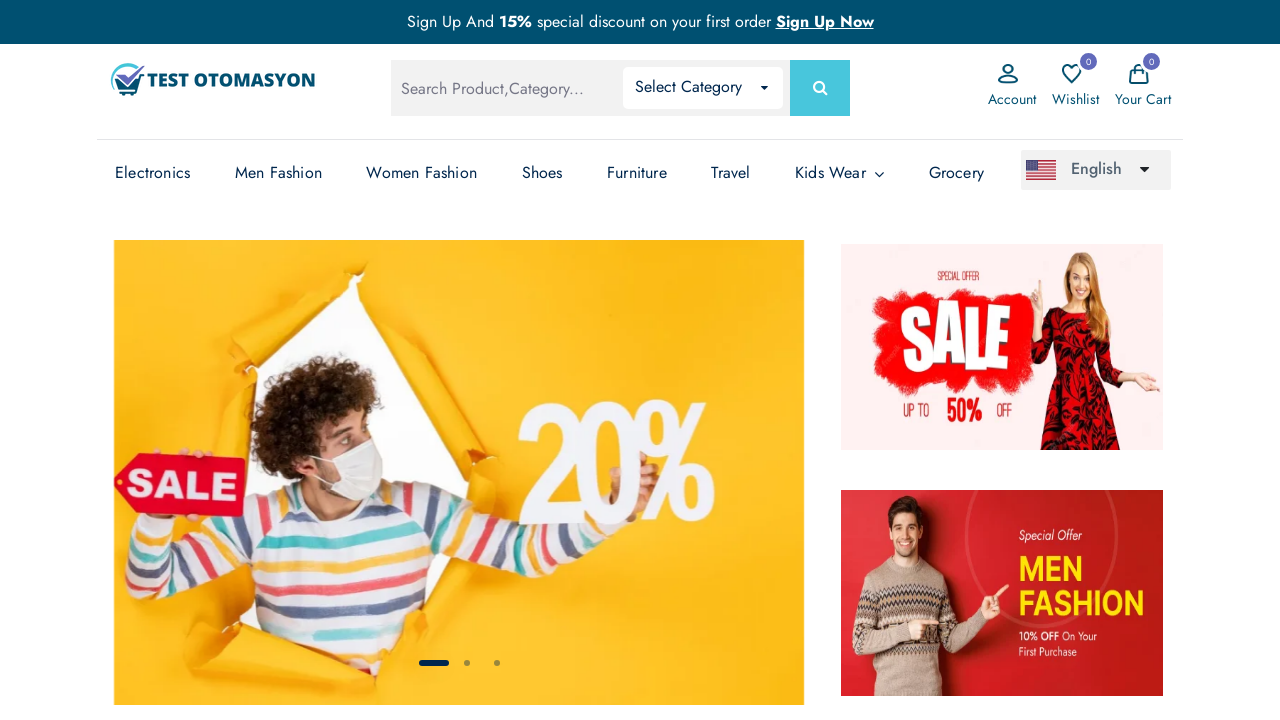

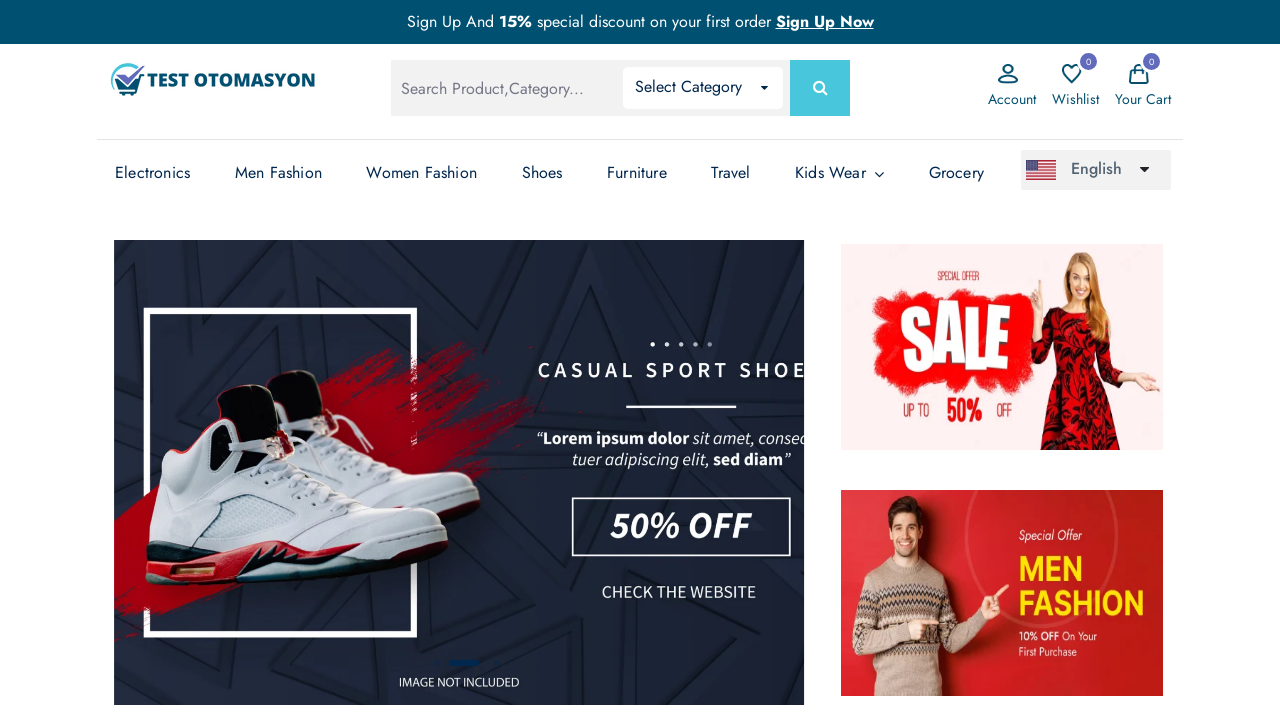